Validates UI components on a registration form by checking visibility and enabled state of the first name input field, male radio button, and submit button. Also clicks the male radio button to verify selection behavior.

Starting URL: https://demo.automationtesting.in/Register.html

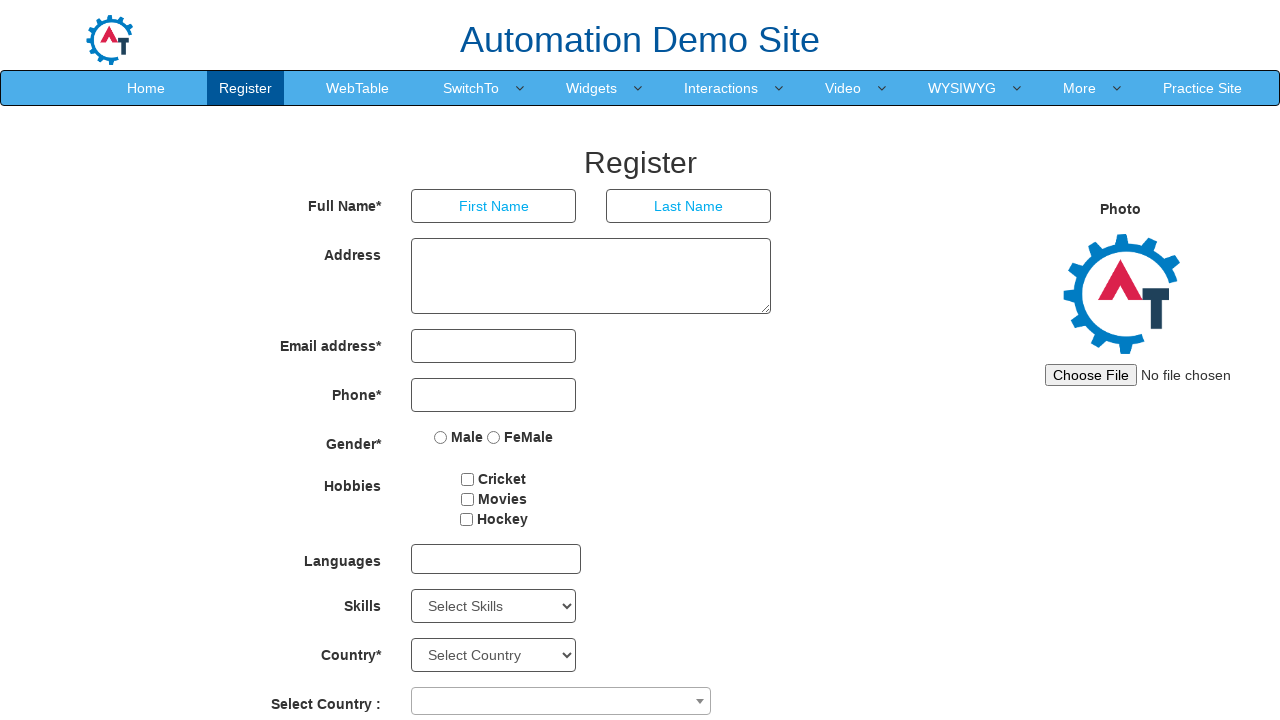

Waited for registration form to load - form control selector found
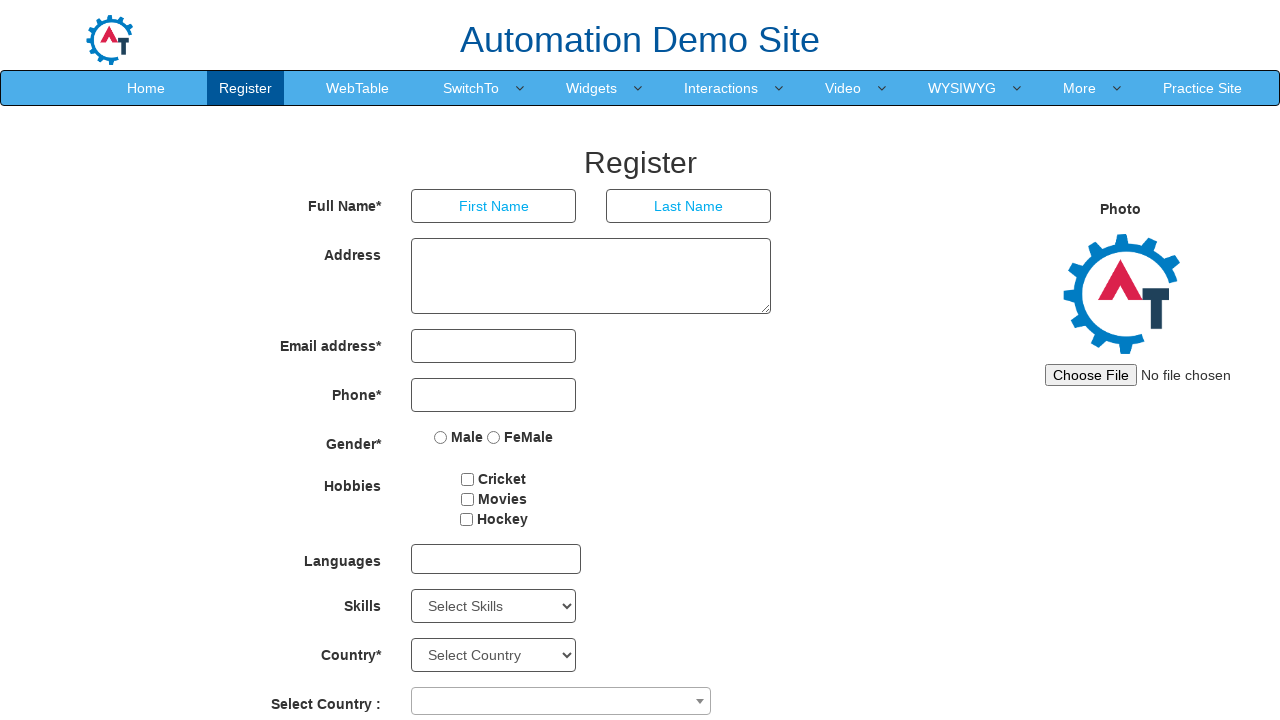

Located first name input field using .form-control selector
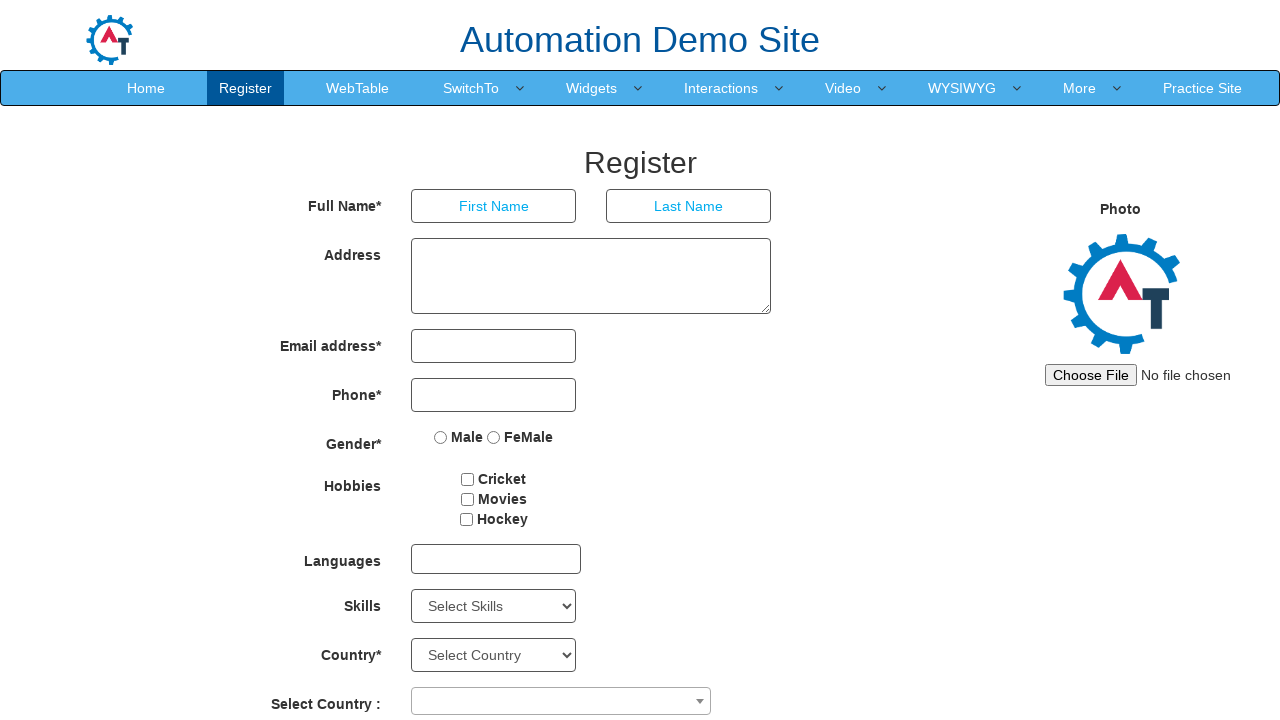

Verified first name input field is visible
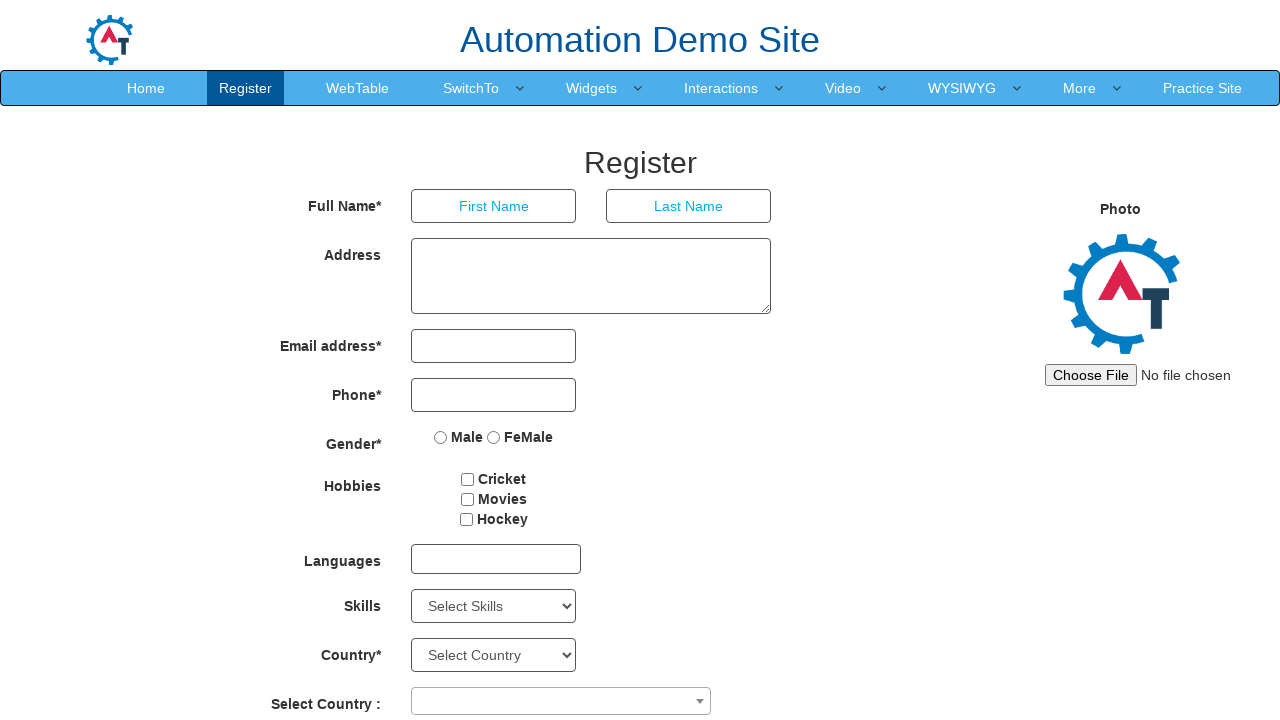

Verified first name input field is enabled and editable
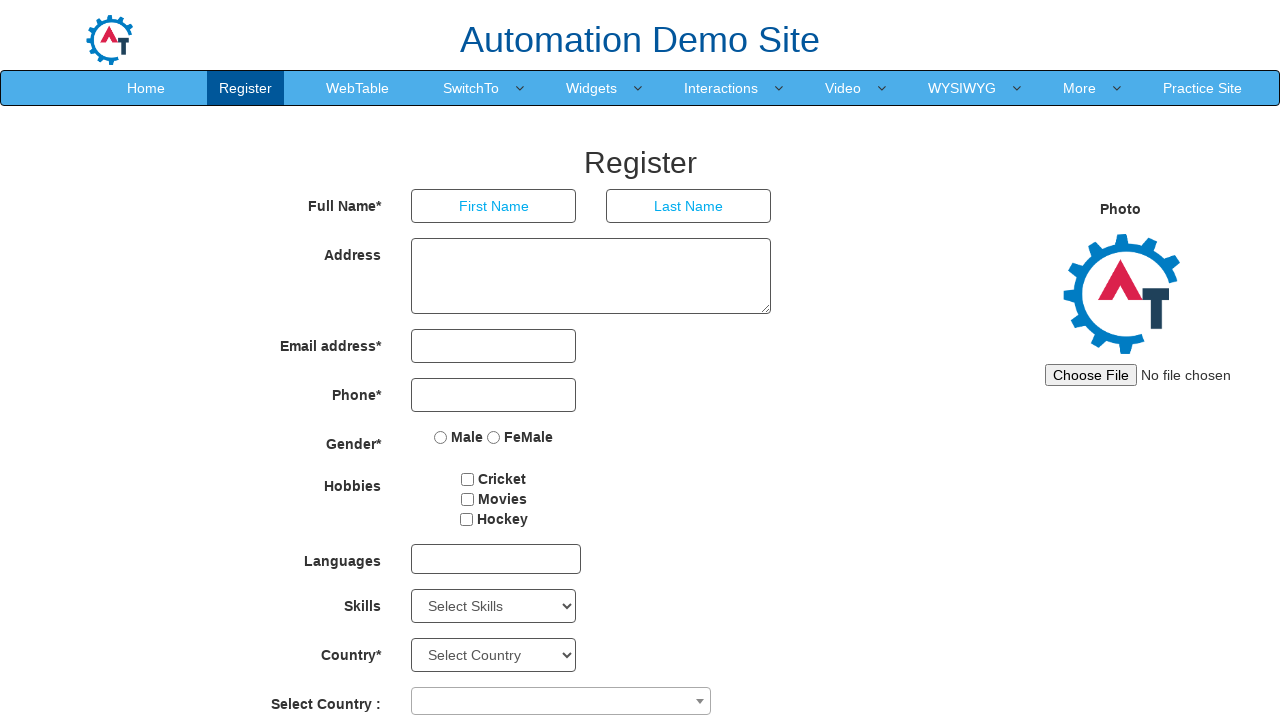

Retrieved placeholder attribute from first name input field
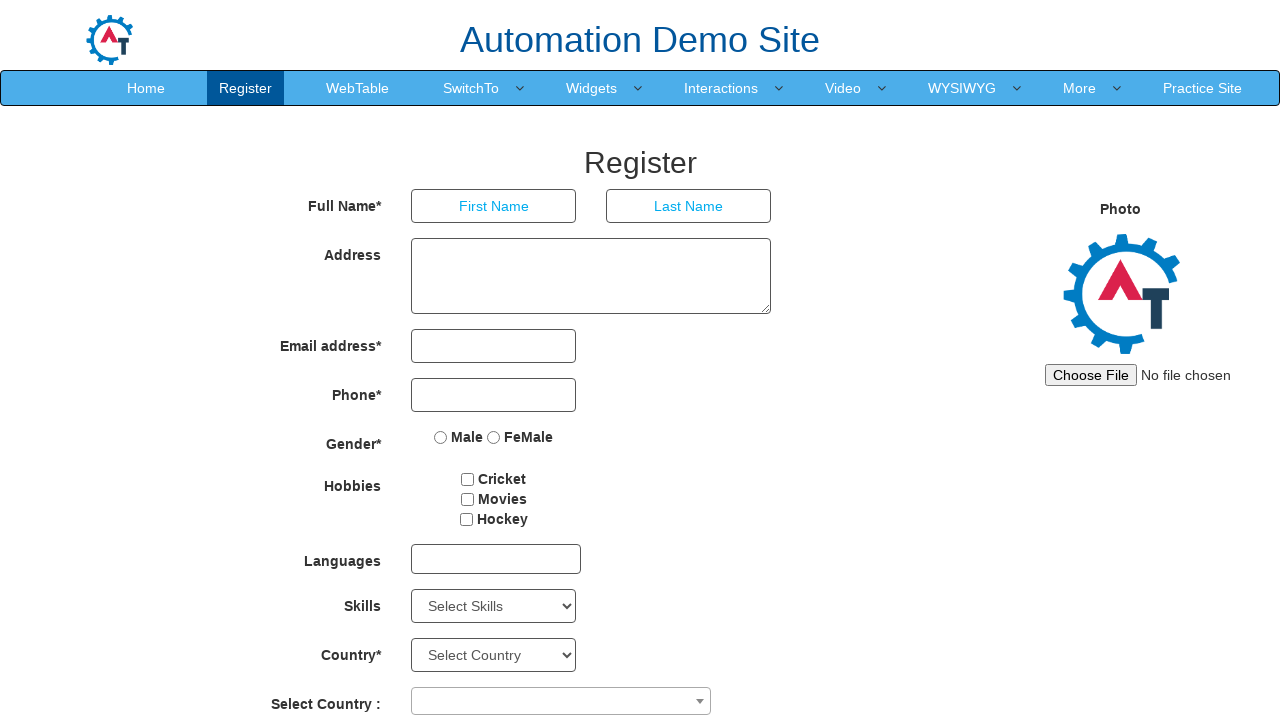

Verified first name placeholder text is 'First Name'
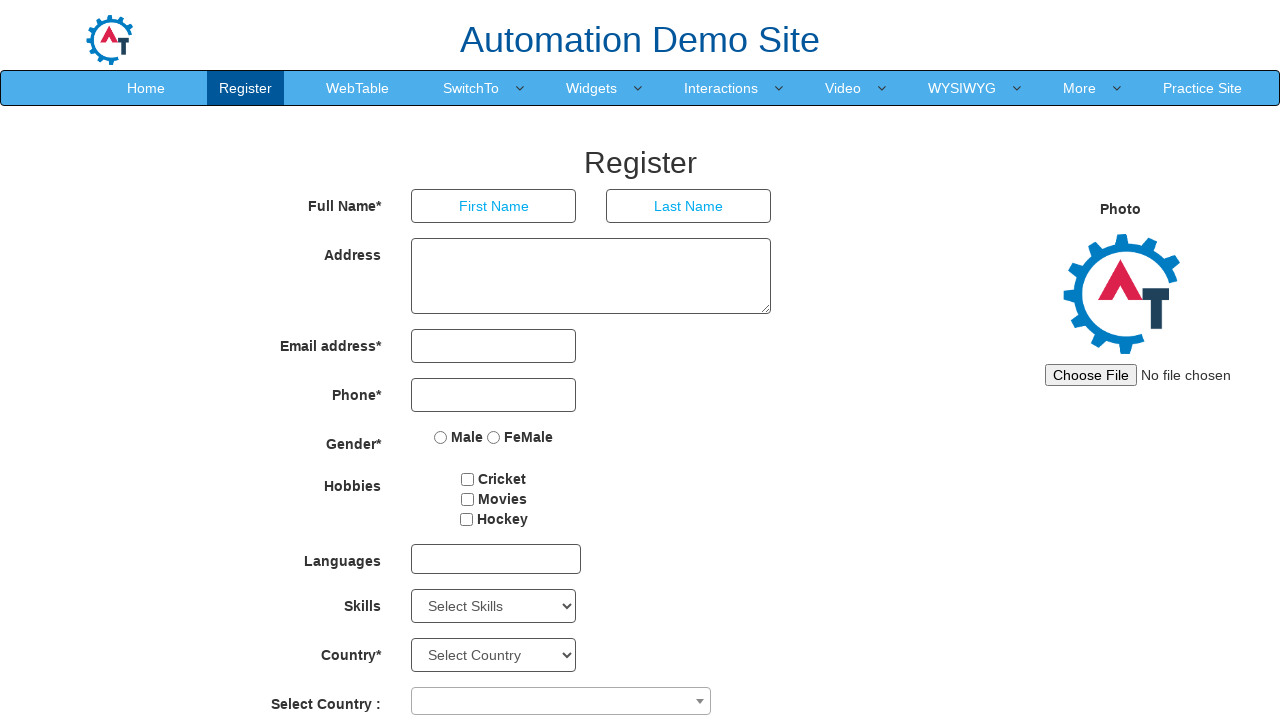

Located male radio button using input[name='radiooptions'] selector
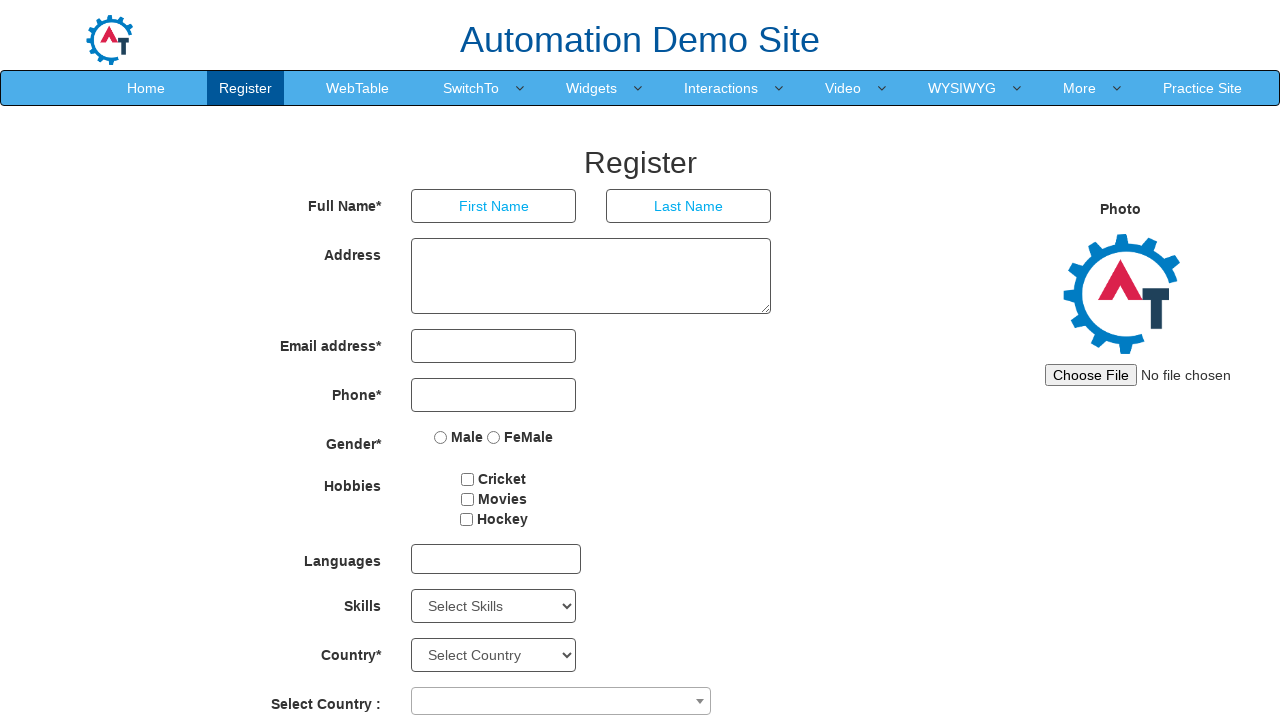

Verified male radio button is visible
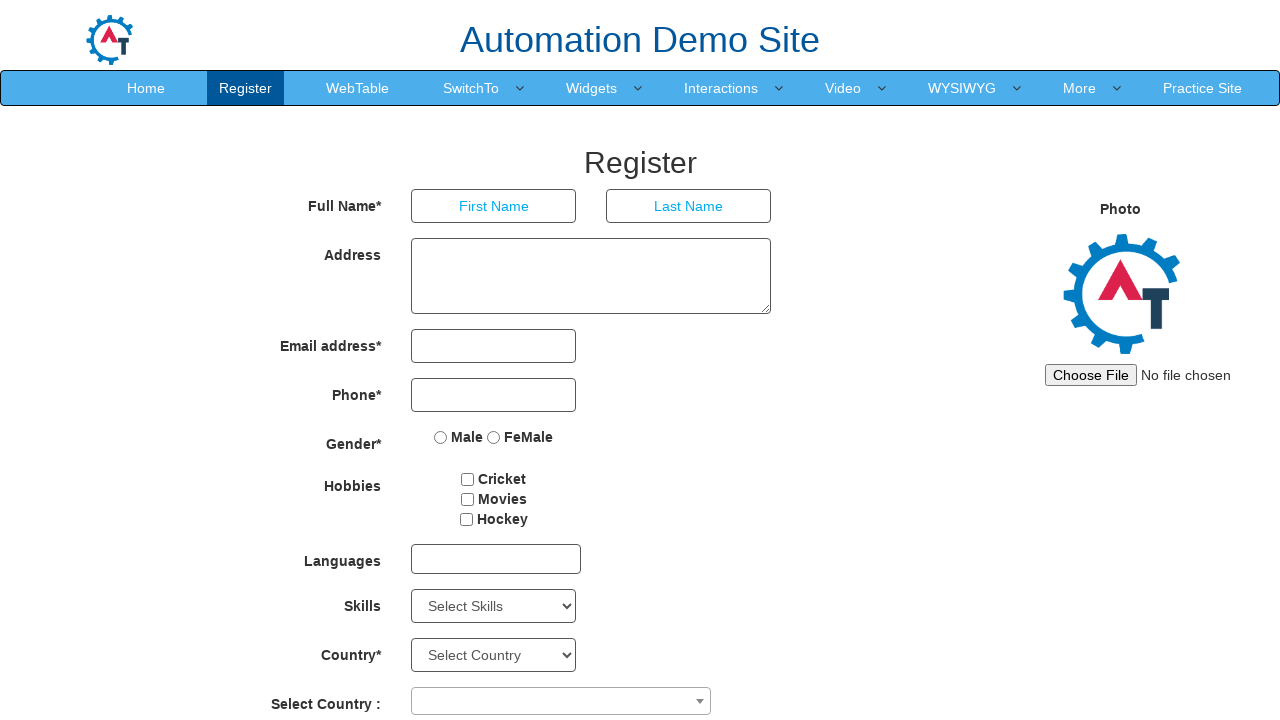

Verified male radio button is enabled and functional
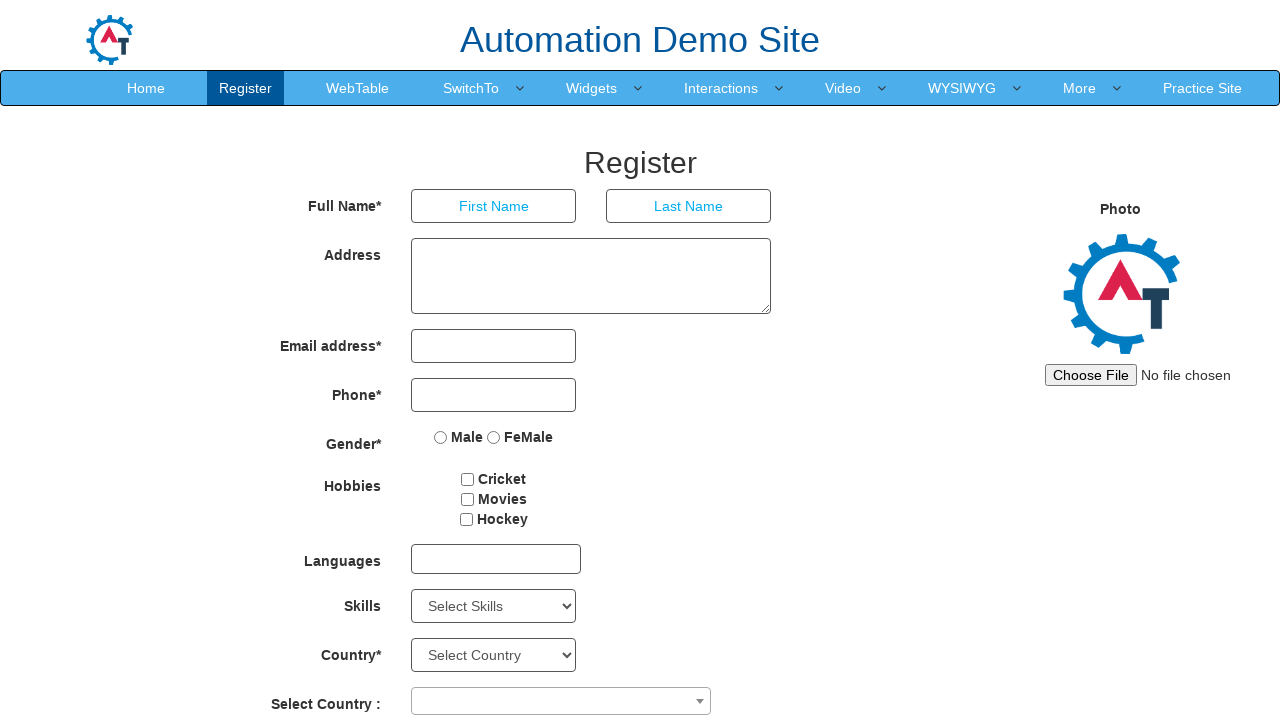

Verified male radio button is not selected by default
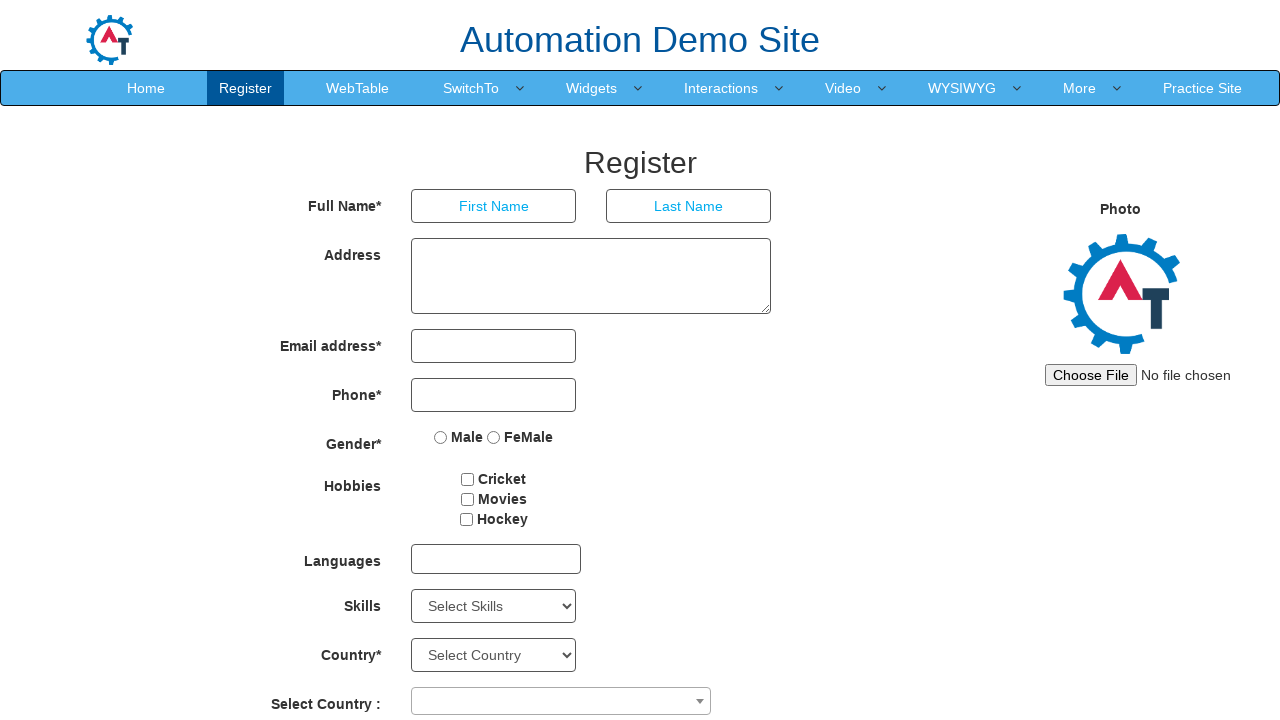

Clicked male radio button to select it at (441, 437) on input[name='radiooptions'] >> nth=0
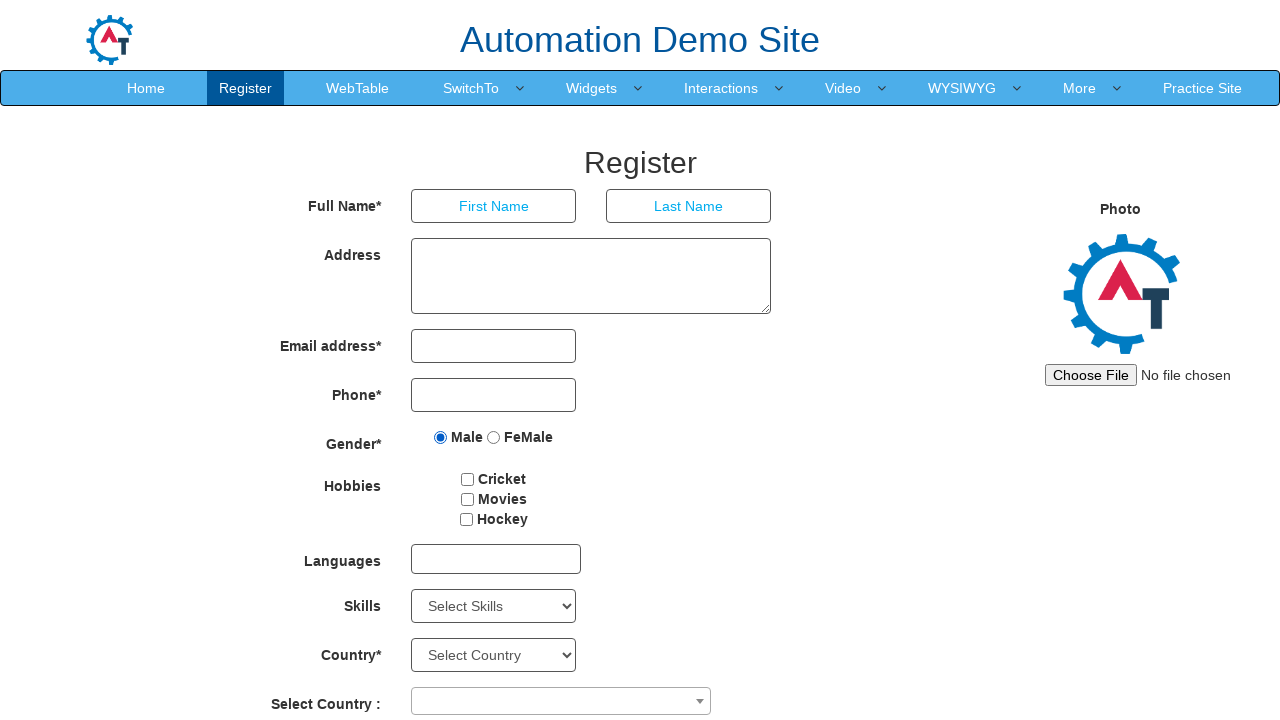

Verified male radio button is now selected after click
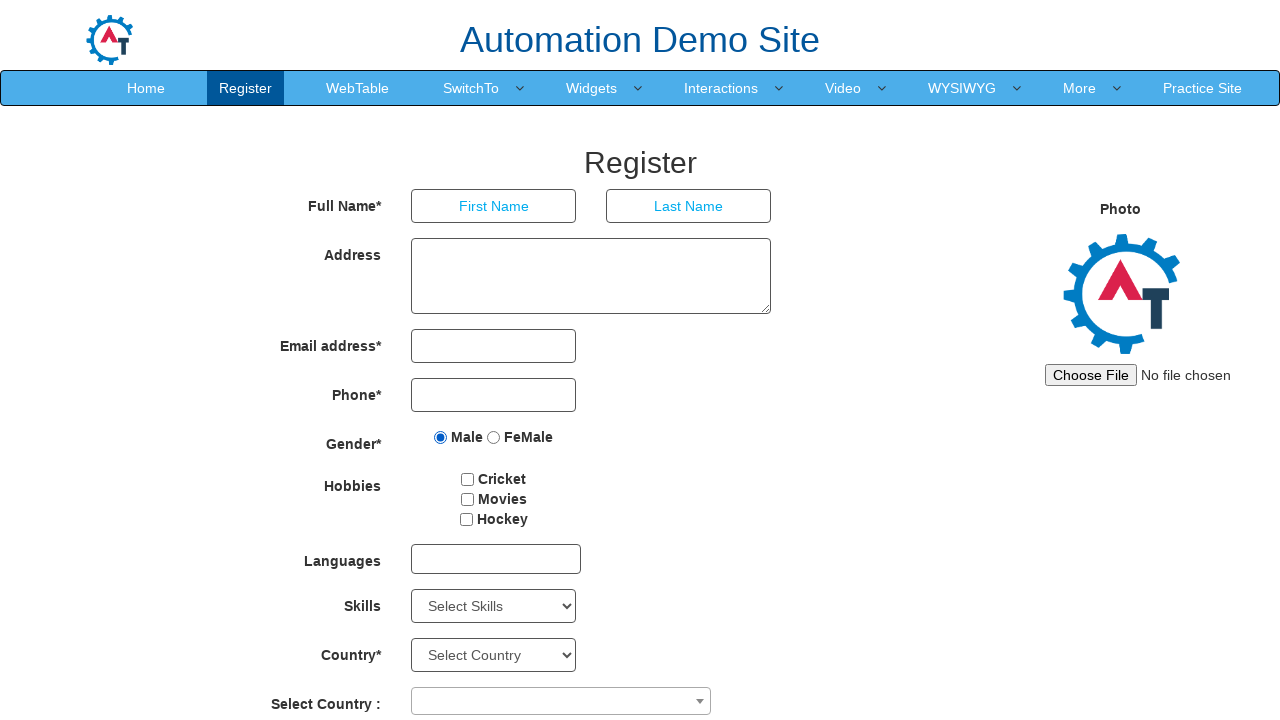

Located submit button using #submitbtn selector
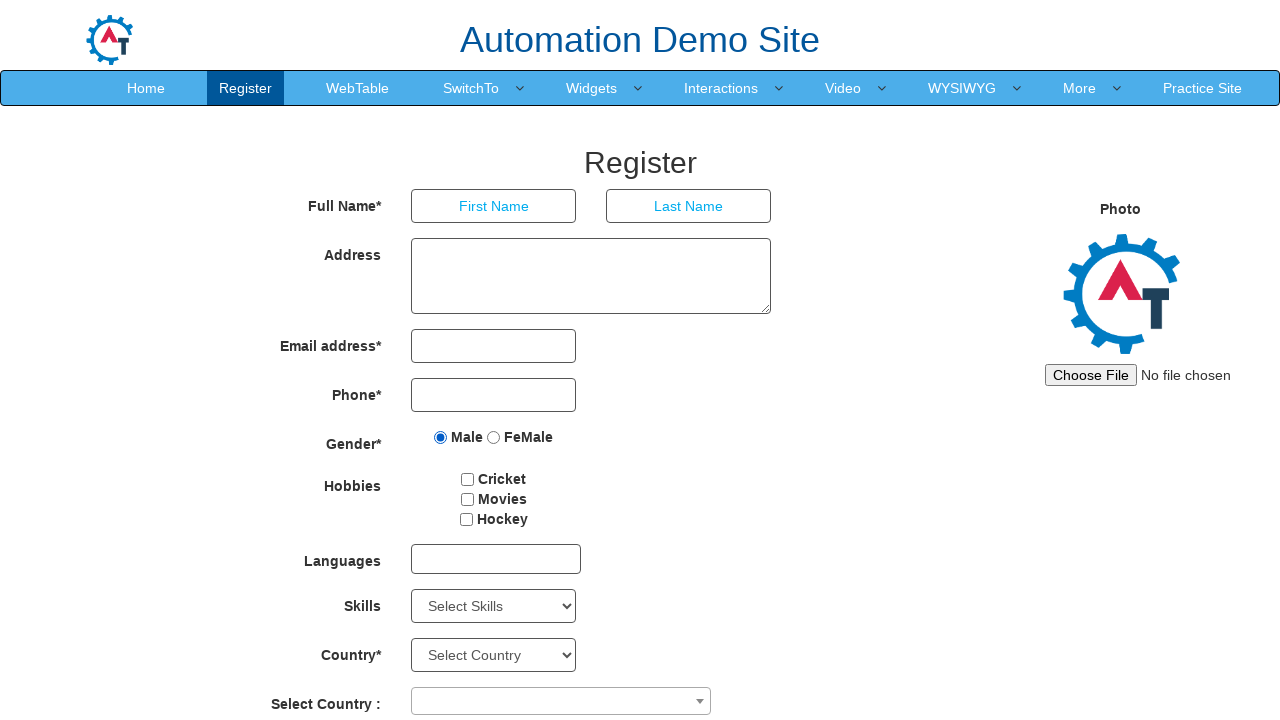

Verified submit button is visible
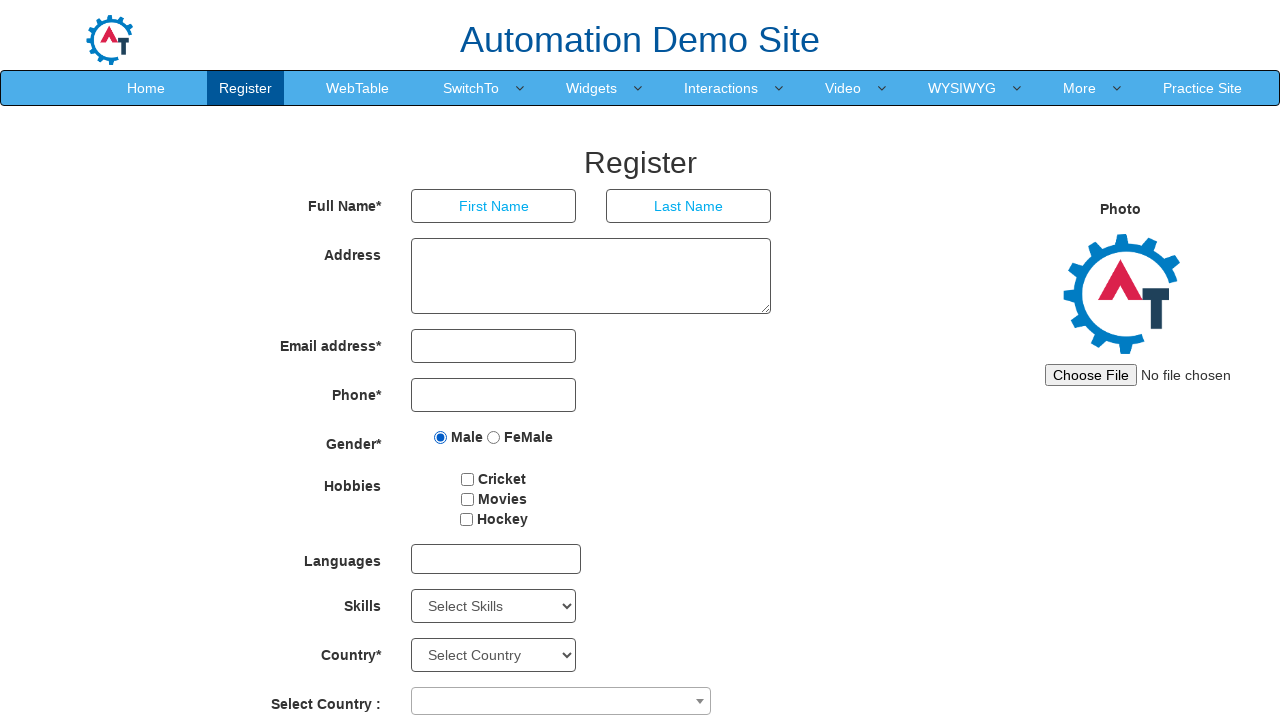

Verified submit button is enabled and functional
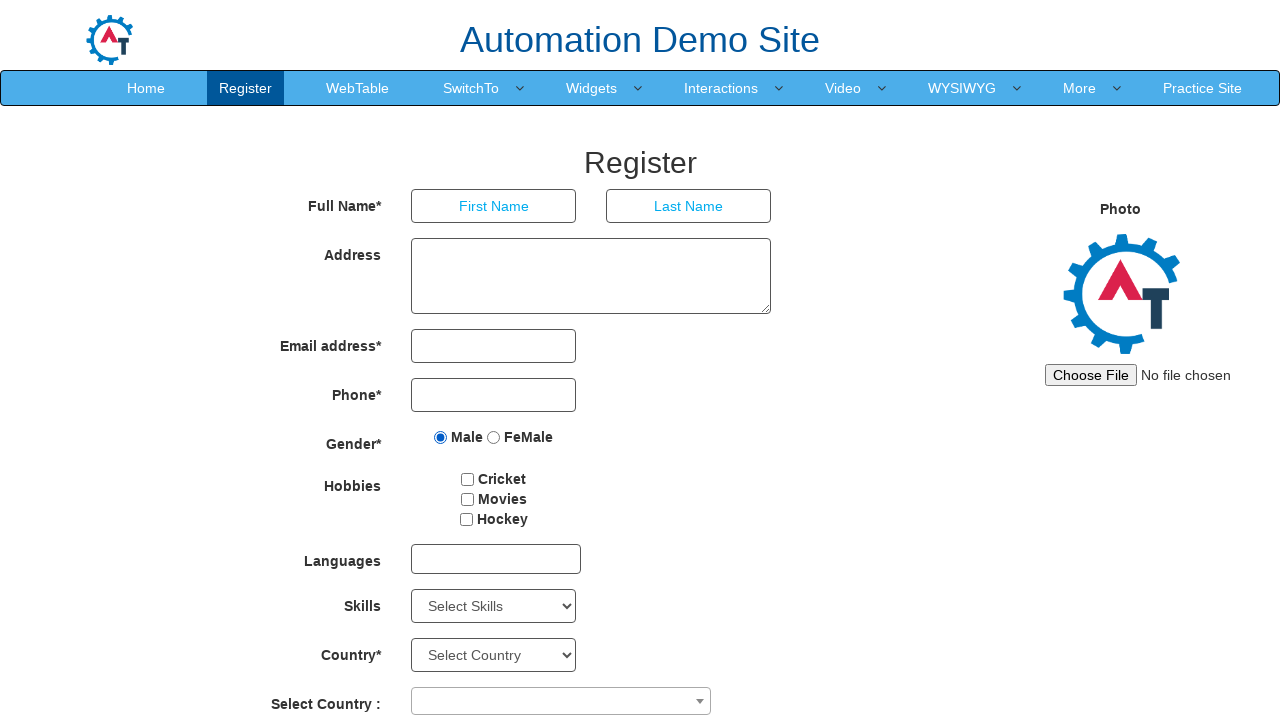

Retrieved text content from submit button
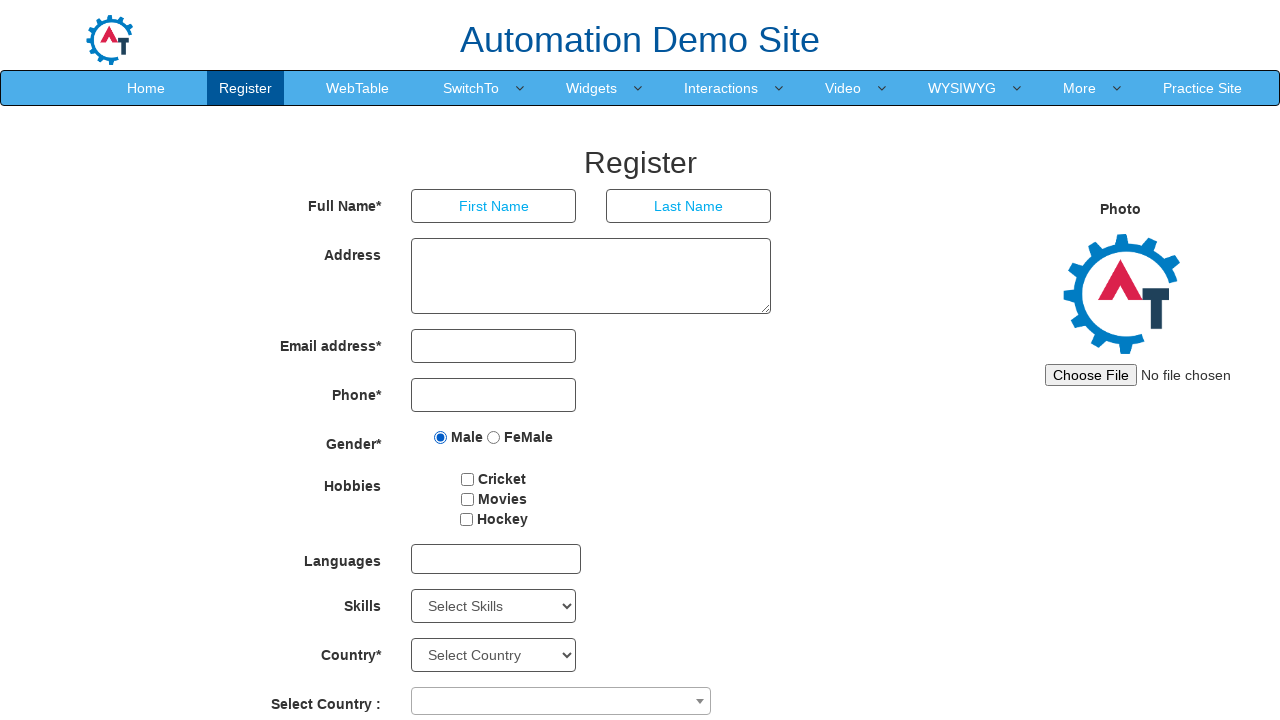

Verified submit button text is 'Submit'
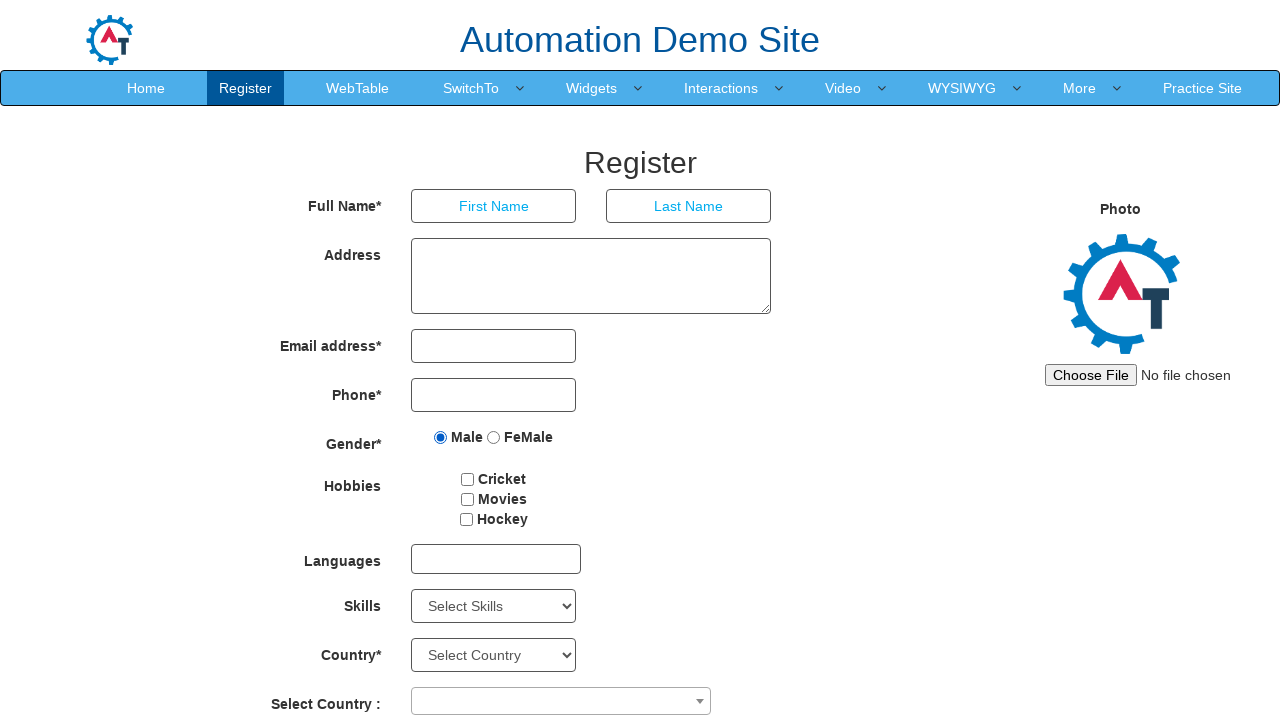

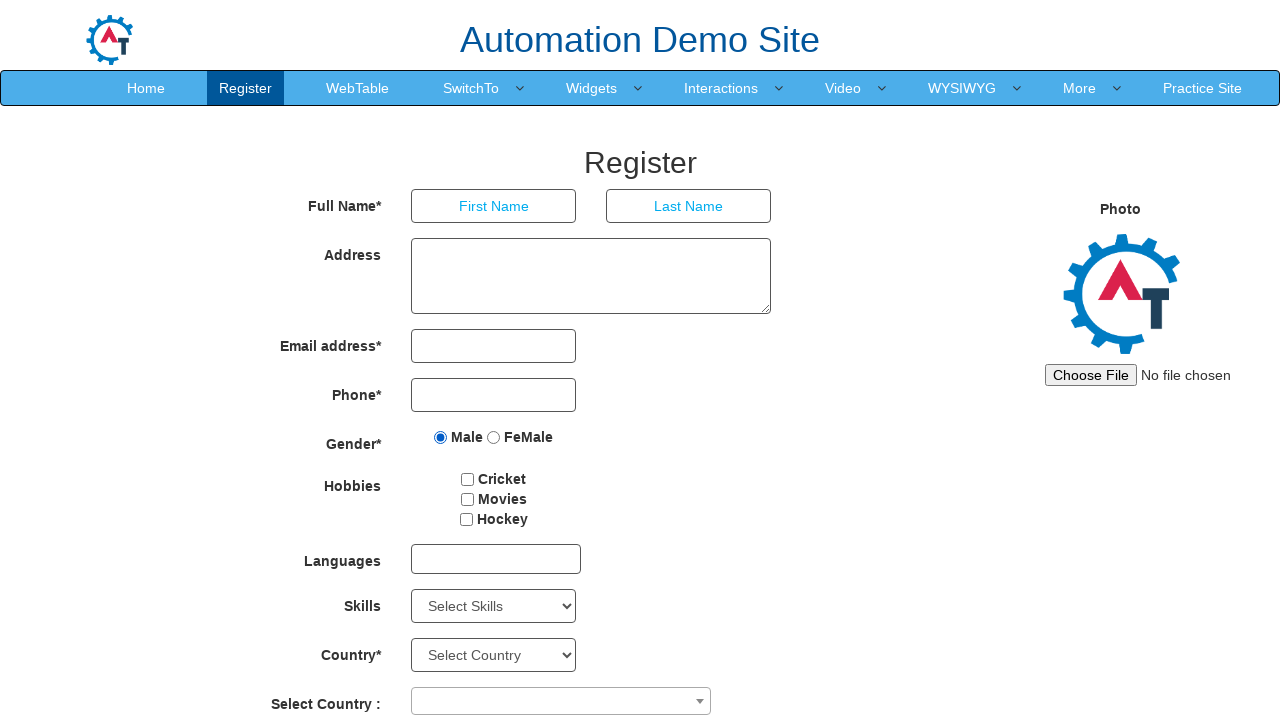